Navigates to the Katalon demo site and clicks the Make Appointment button

Starting URL: https://katalon-demo-cura.herokuapp.com

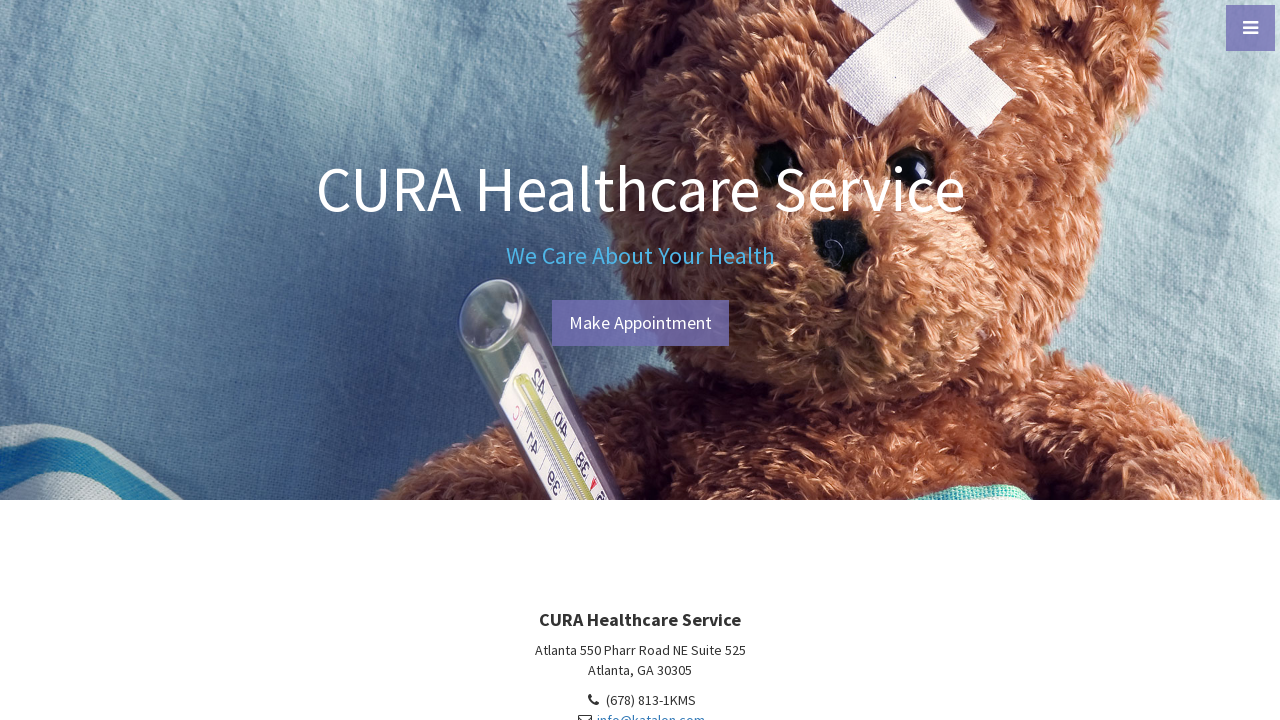

Navigated to Katalon demo CURA site
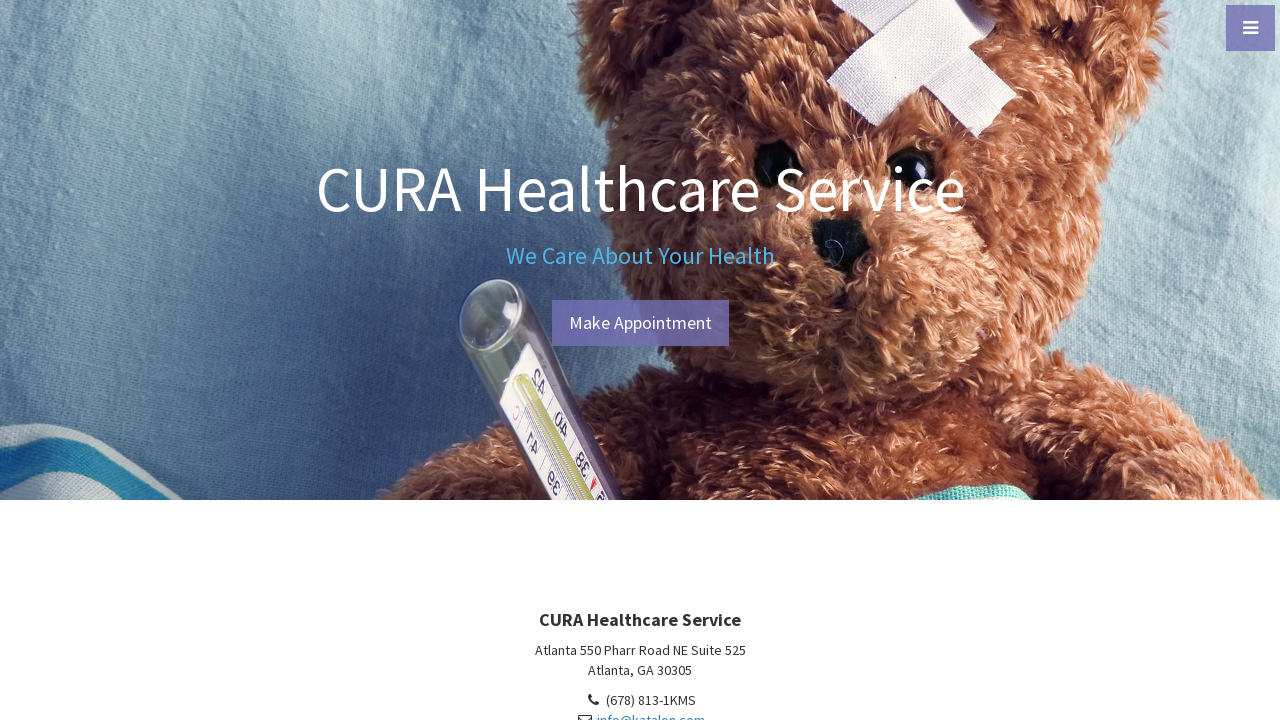

Clicked the Make Appointment button at (640, 323) on xpath=//a[starts-with(text(),'Make App')]
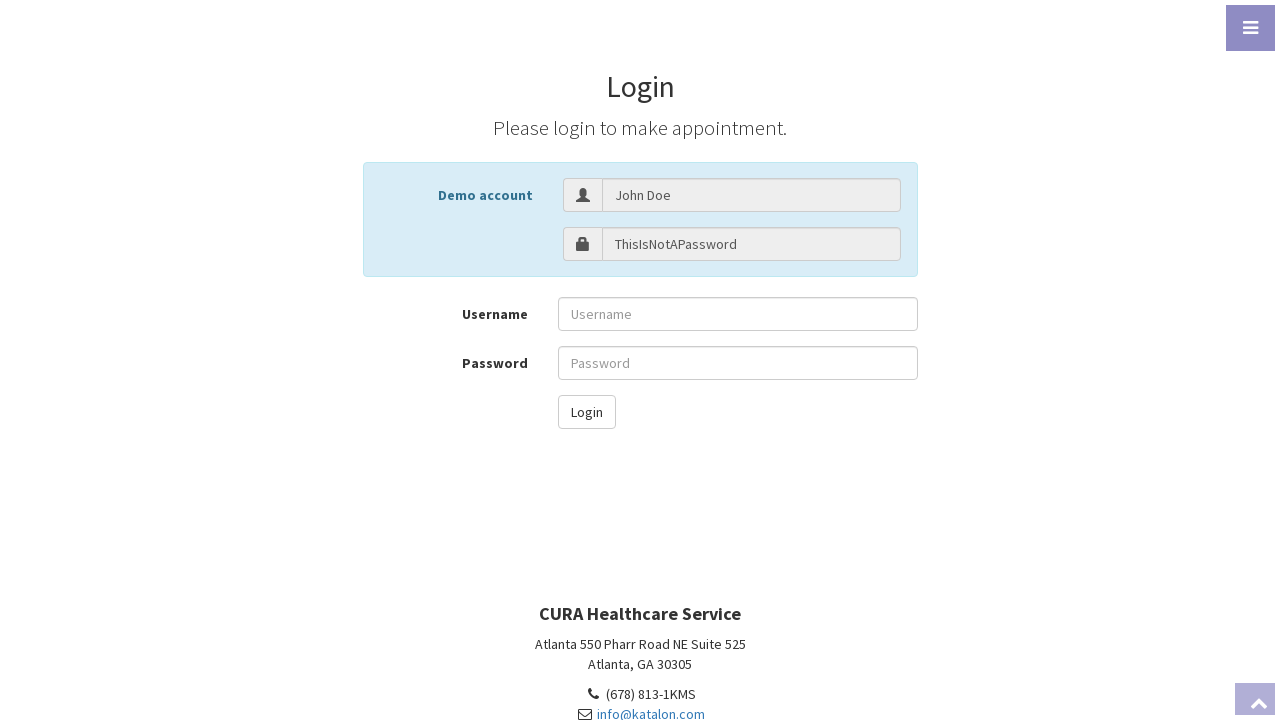

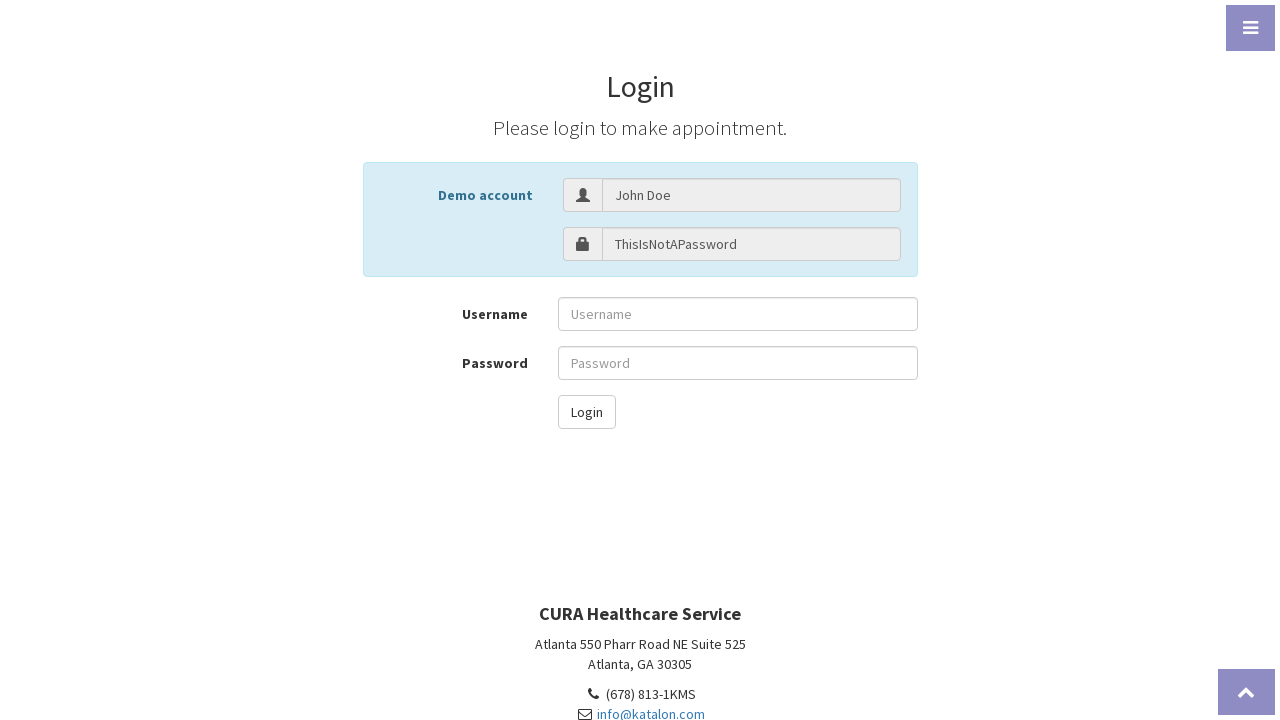